Tests multi-window/tab handling by opening a new tab, navigating to another page, extracting text from a course link, then switching back to the parent window and filling a form field with the extracted text.

Starting URL: https://rahulshettyacademy.com/angularpractice/

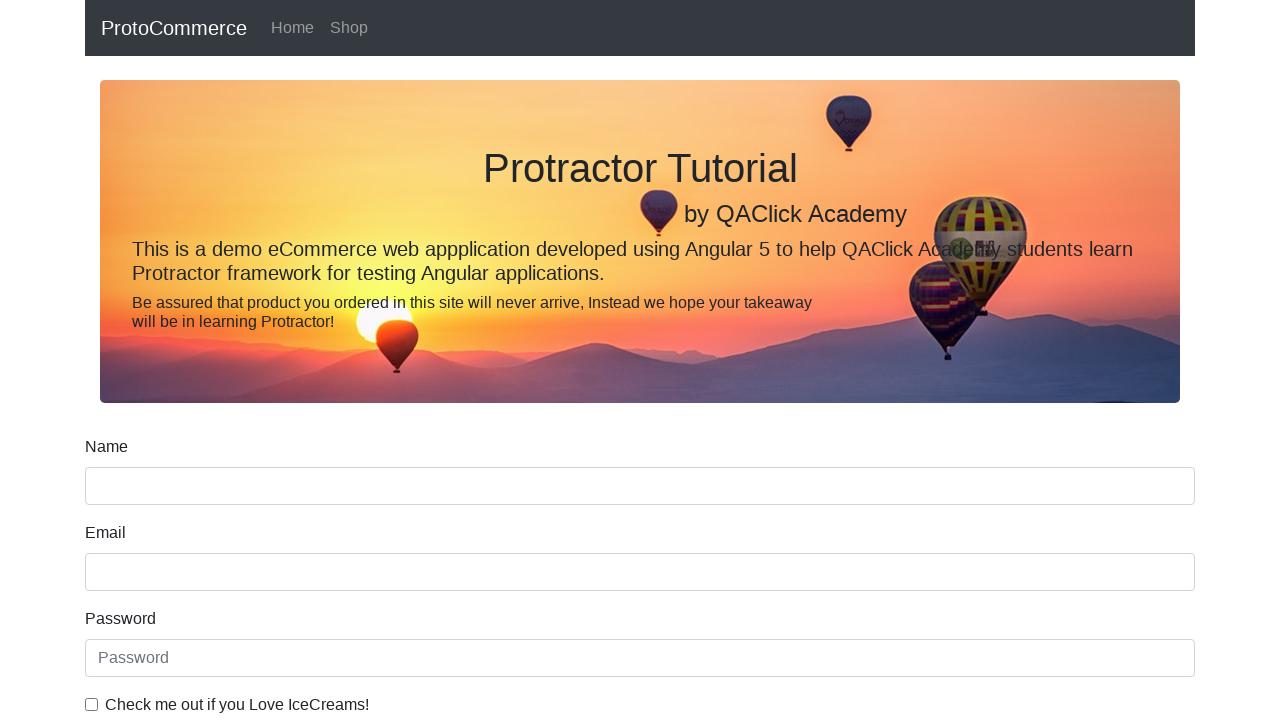

Opened a new tab/page
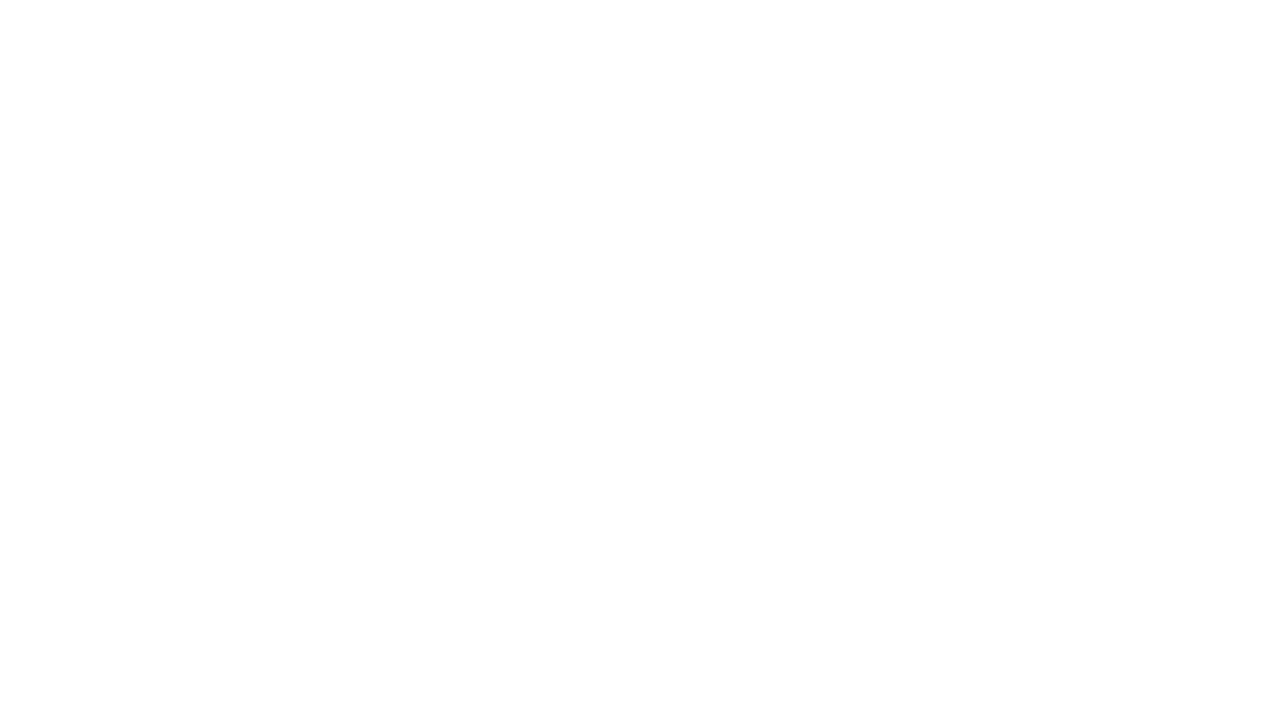

Navigated to https://rahulshettyacademy.com/#/index in new tab
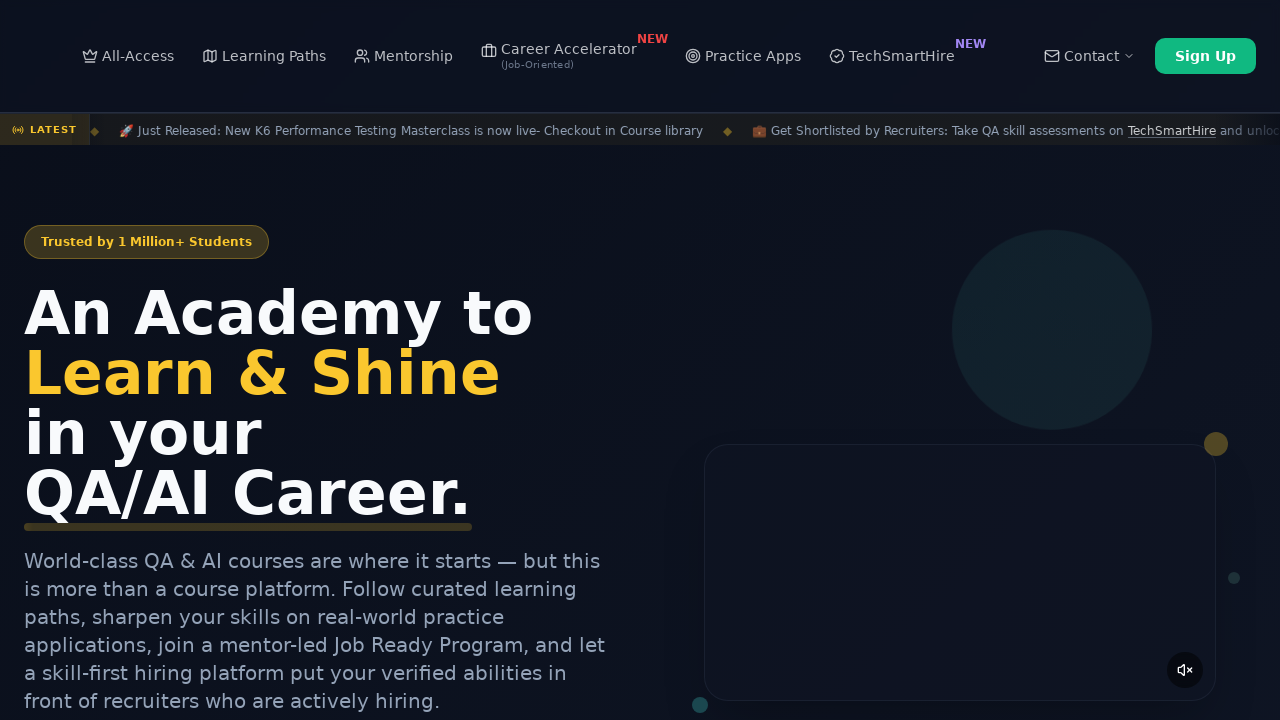

Course links loaded on new tab page
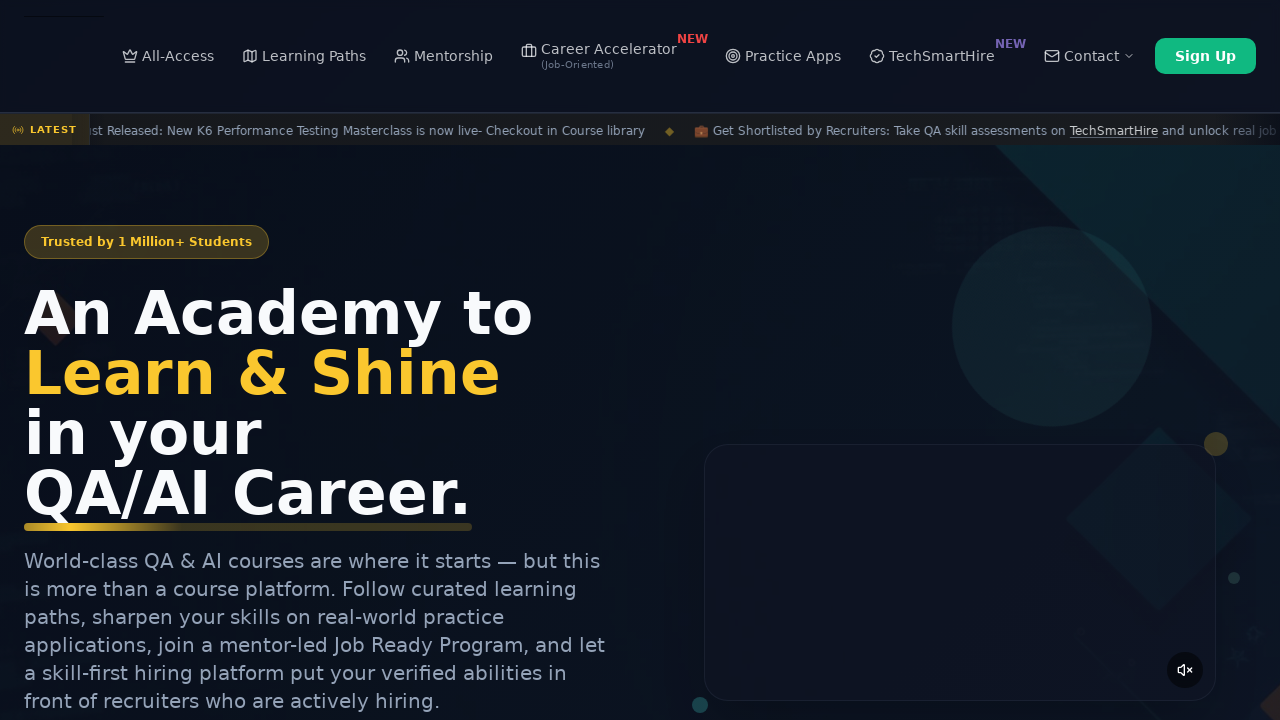

Extracted text from second course link: 'Playwright Testing'
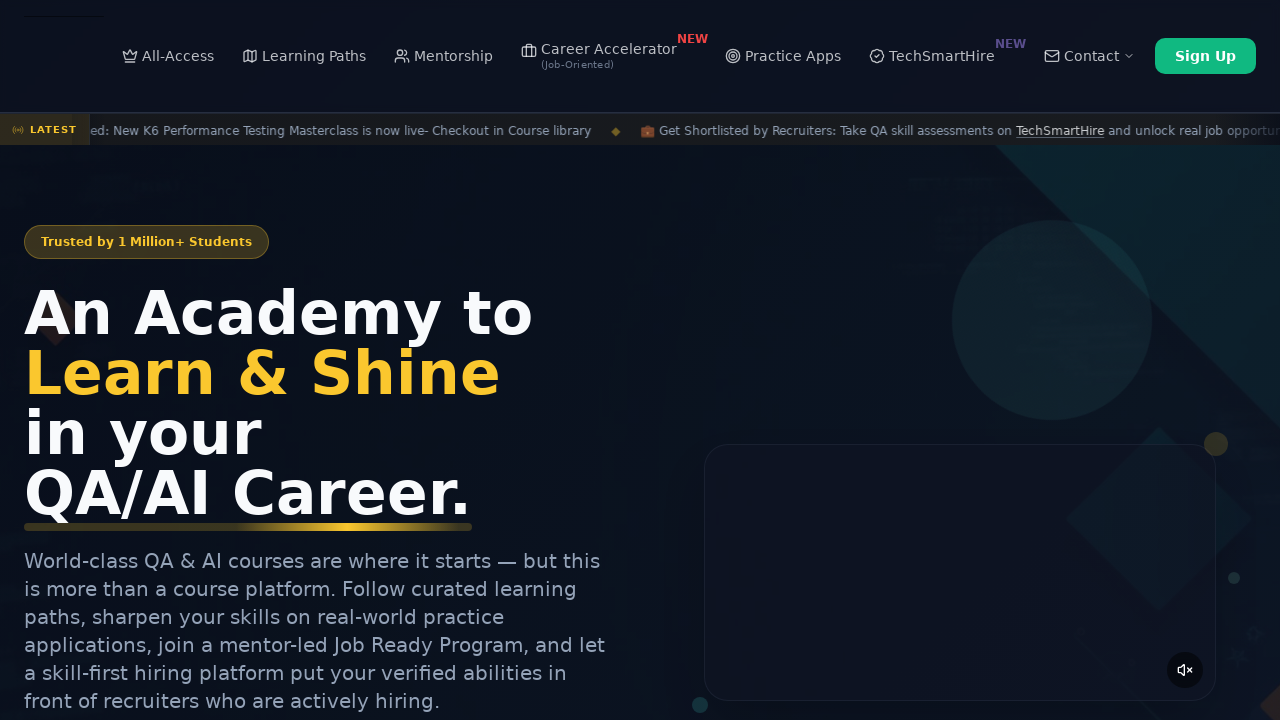

Switched back to parent window
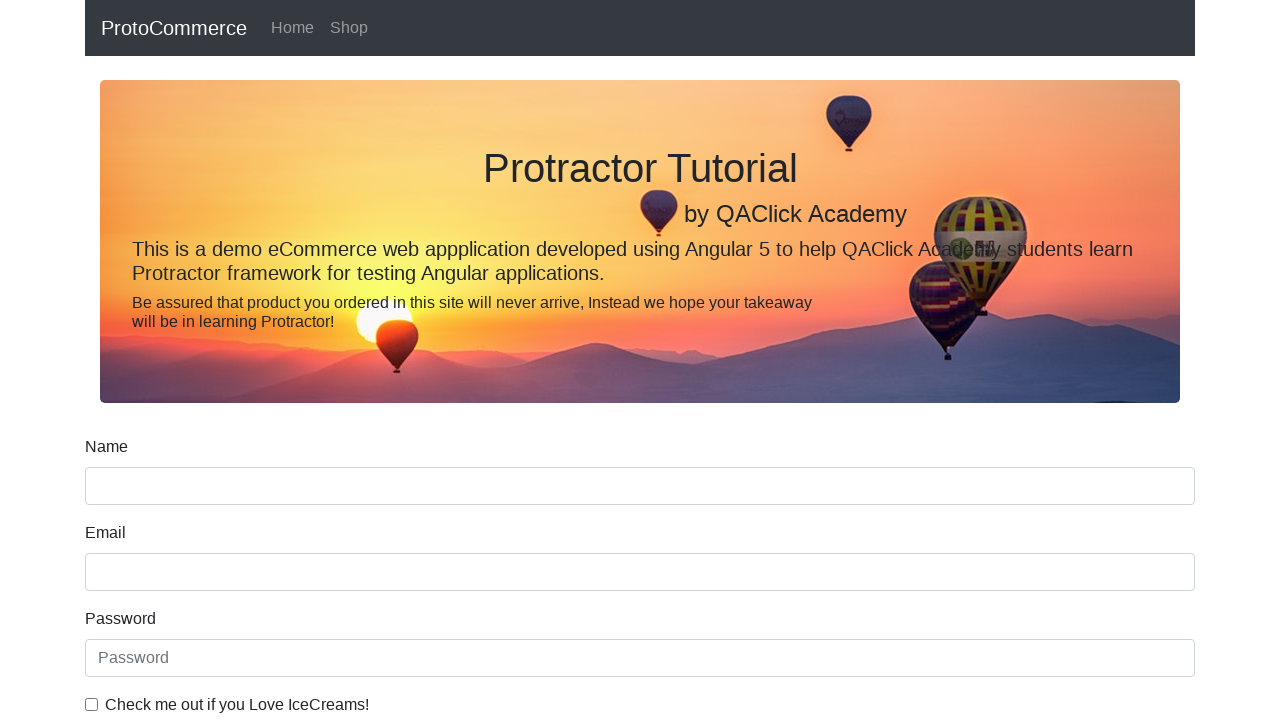

Filled name field with extracted course text: 'Playwright Testing' on input[name='name']
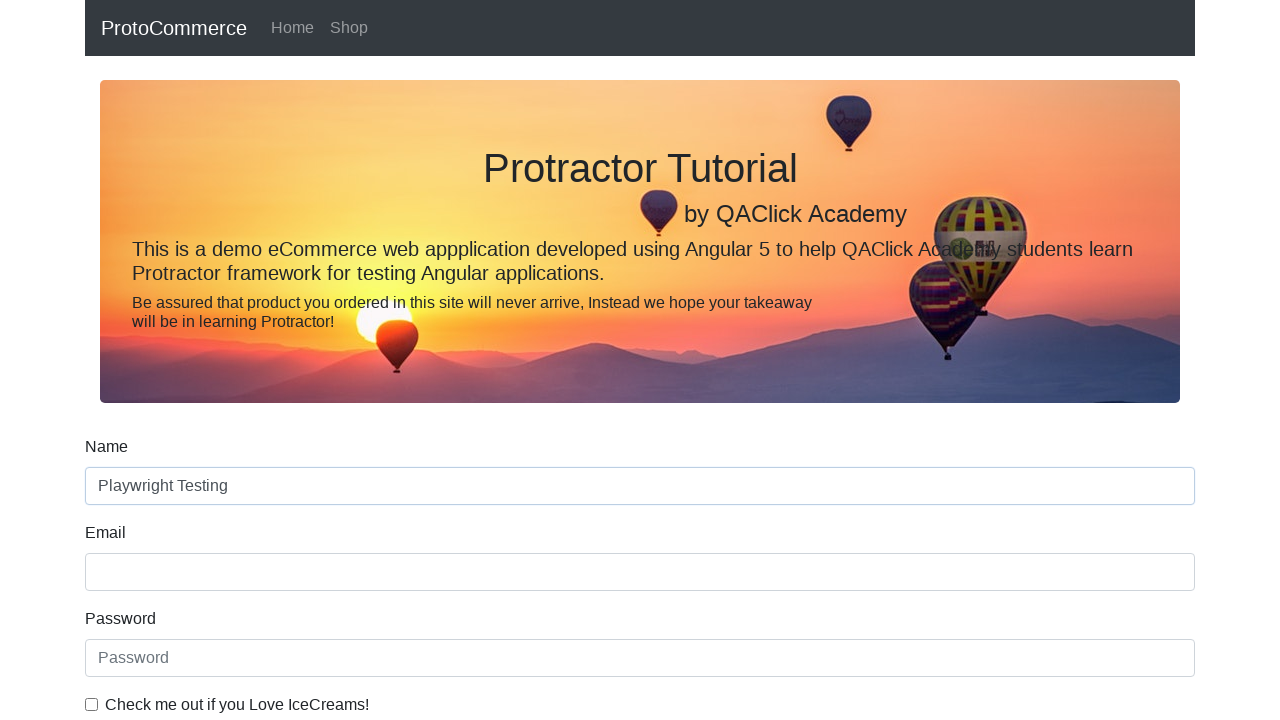

Closed the child tab
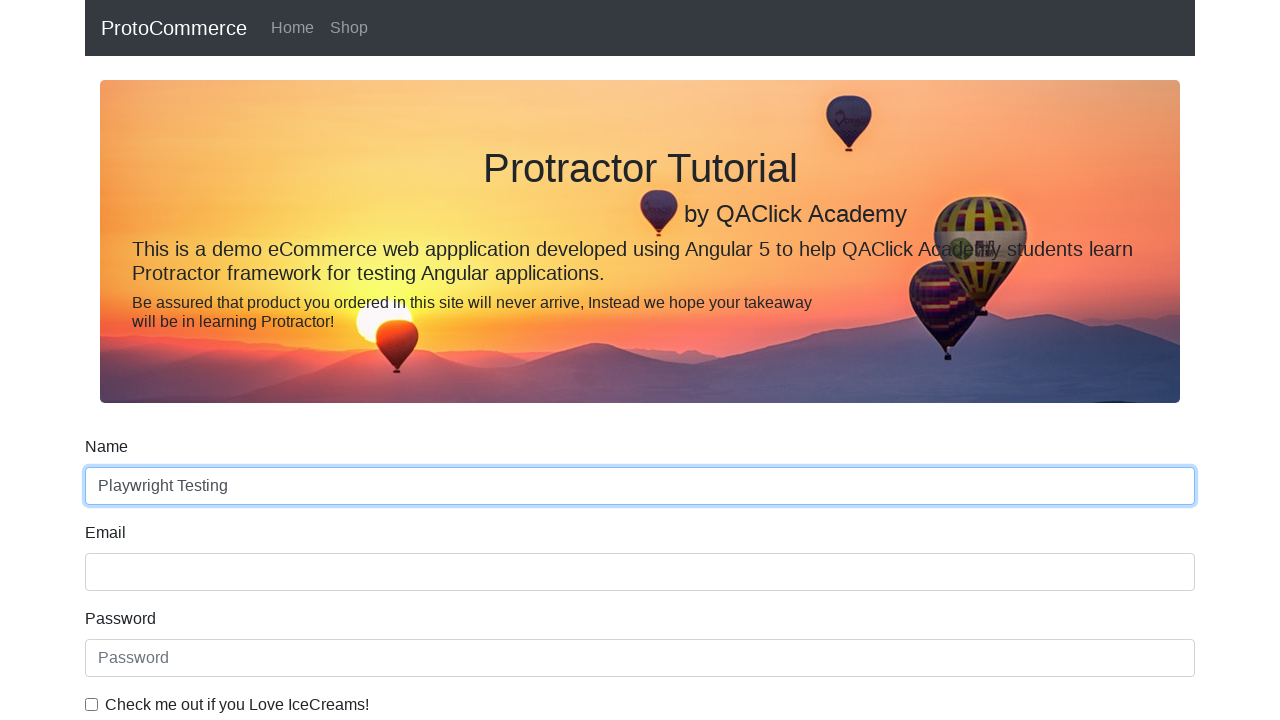

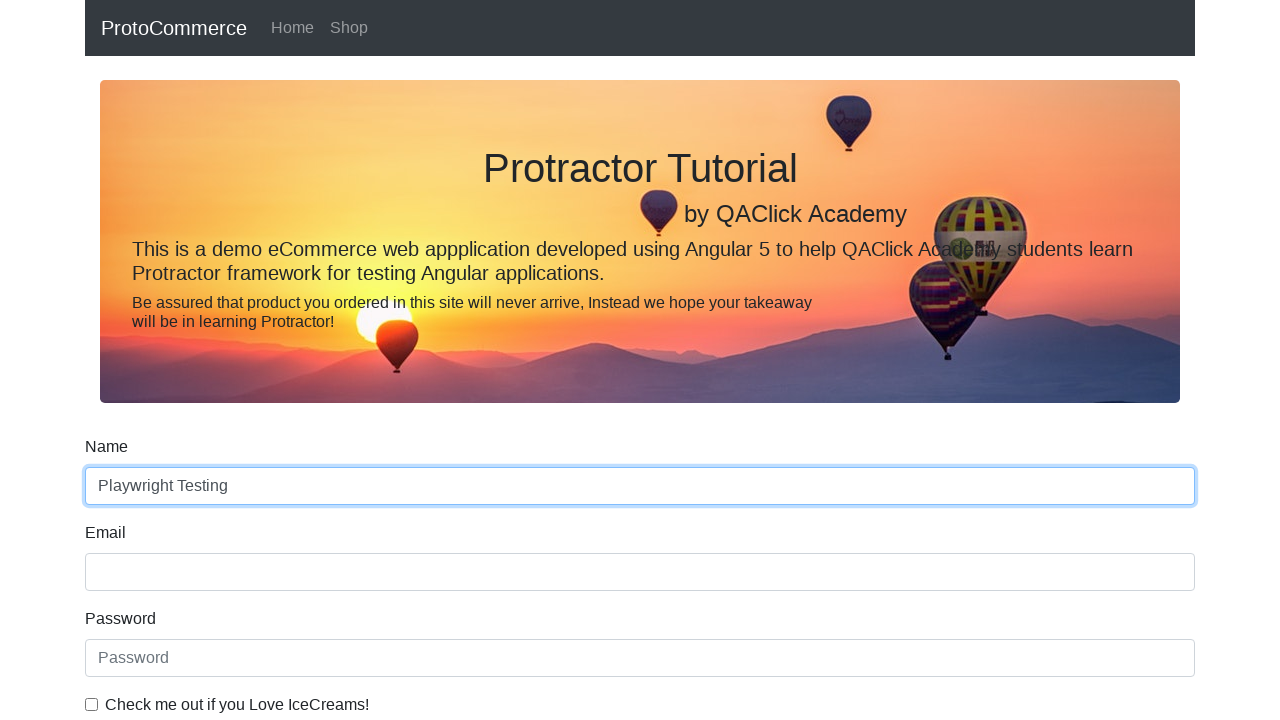